Validates that the first 100 articles on Hacker News "newest" page are correctly sorted from newest to oldest by extracting article timestamps and comparing them sequentially, navigating through multiple pages using the "More" link.

Starting URL: https://news.ycombinator.com/newest

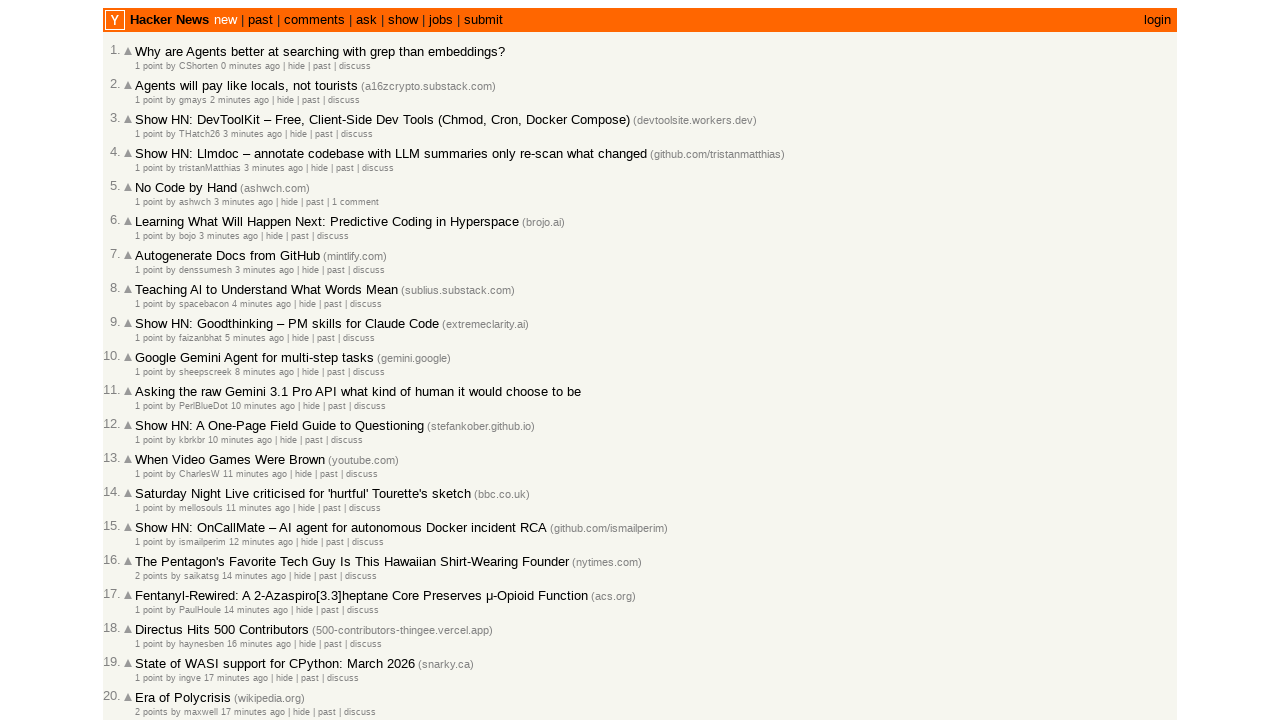

Extracted article timestamps from current page
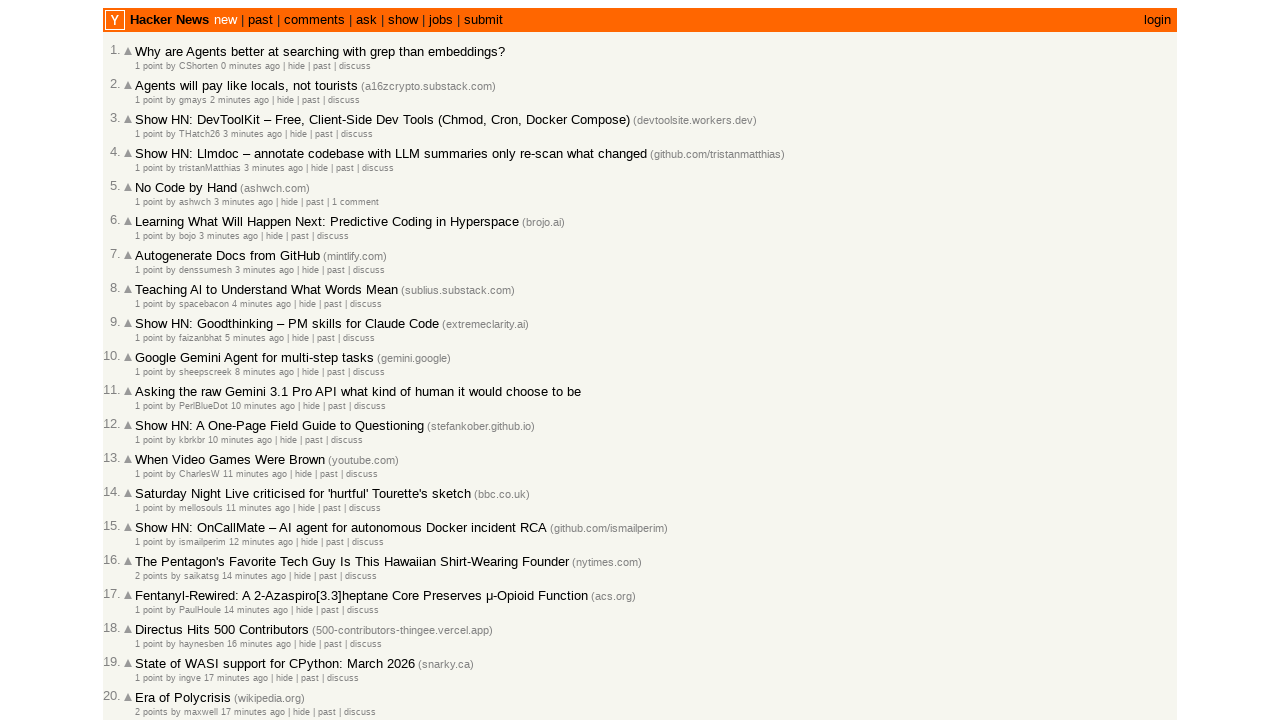

Added 30 articles to collection (total: 30)
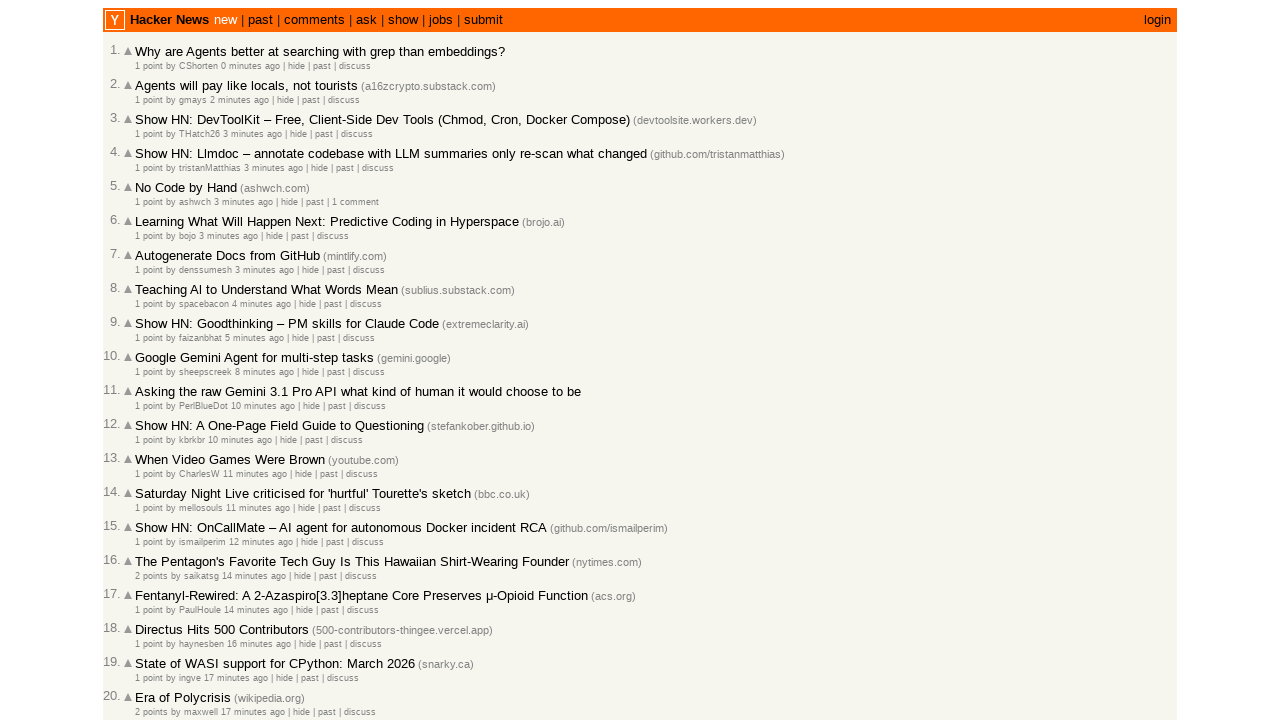

Clicked 'More' link to load next page
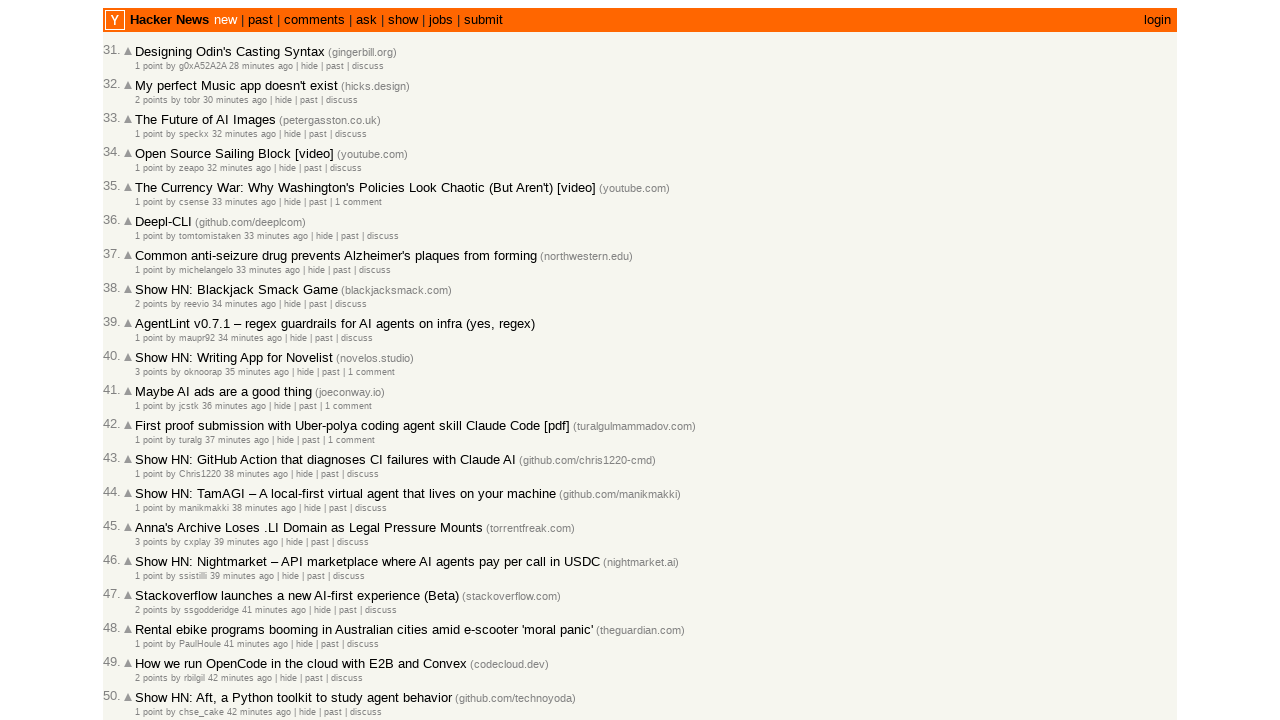

Waited 2 seconds for next page to load
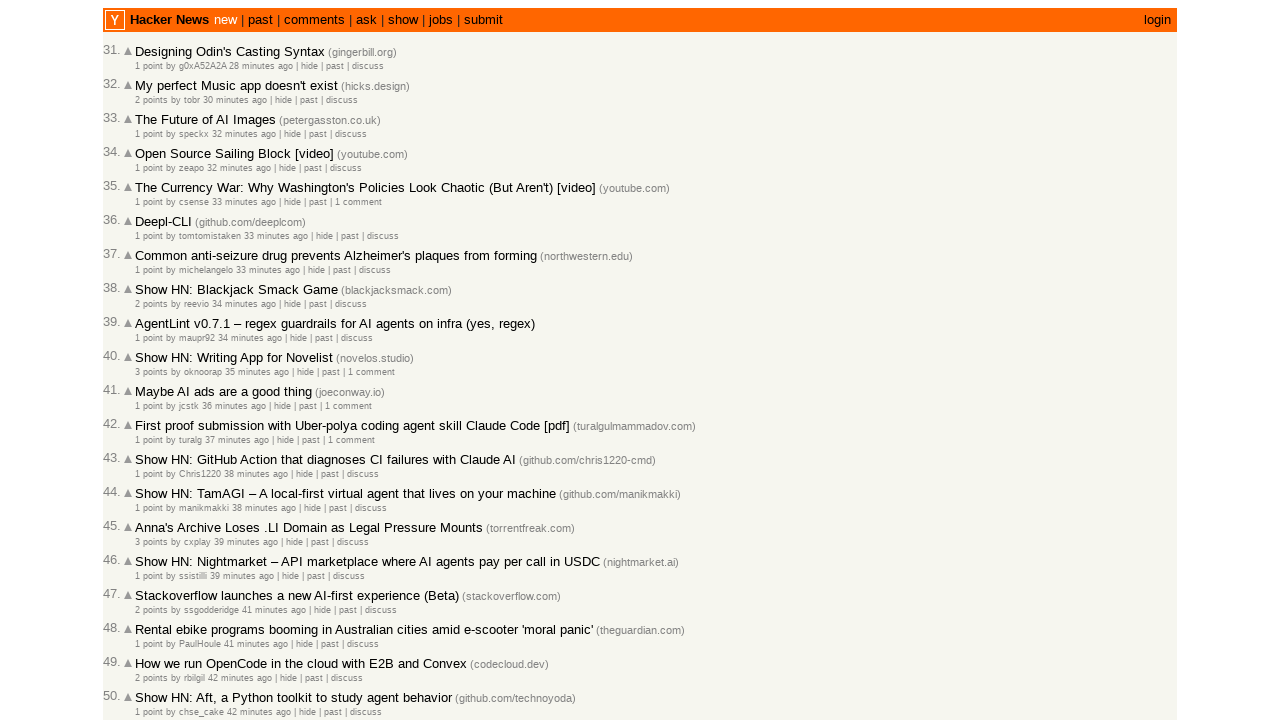

Extracted article timestamps from current page
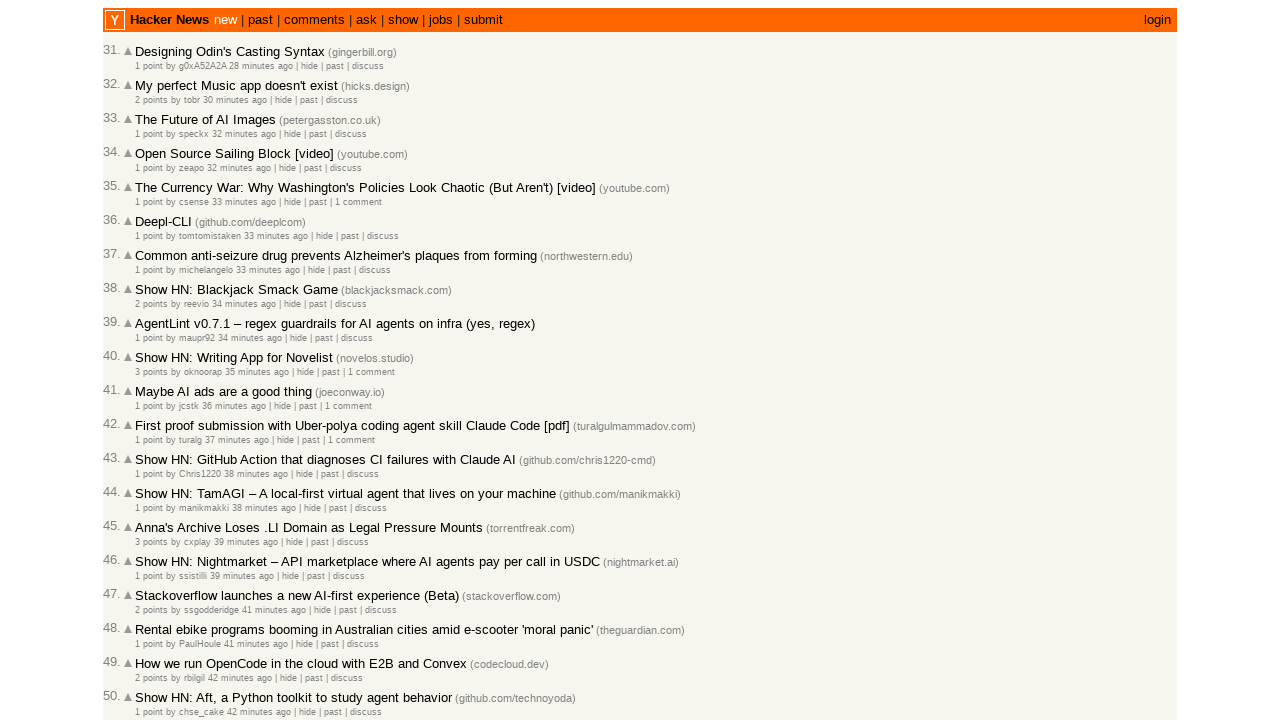

Added 30 articles to collection (total: 60)
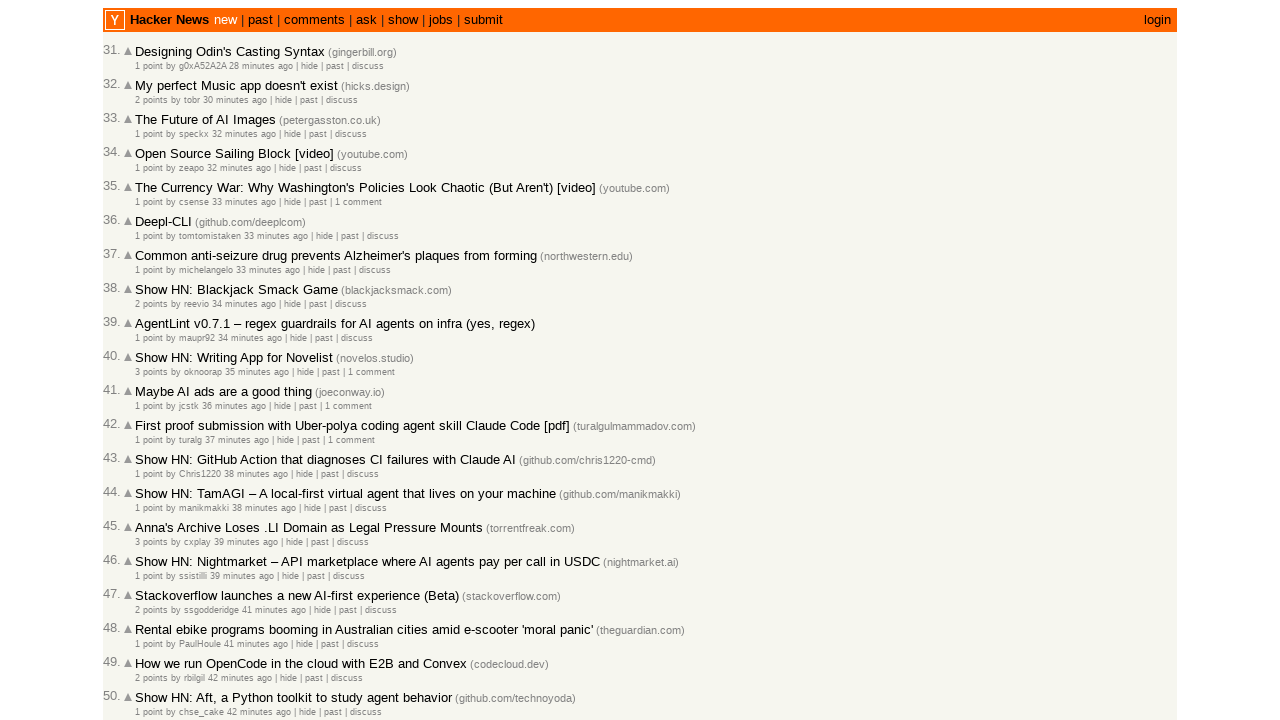

Clicked 'More' link to load next page
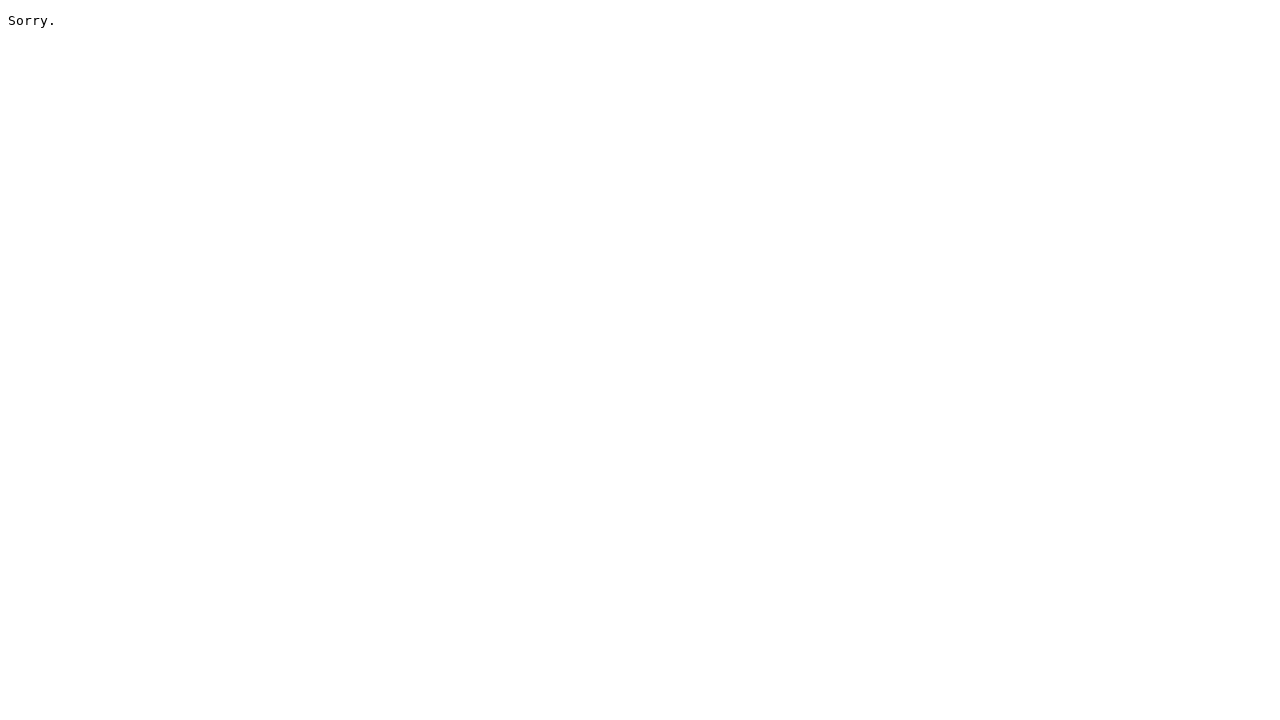

Waited 2 seconds for next page to load
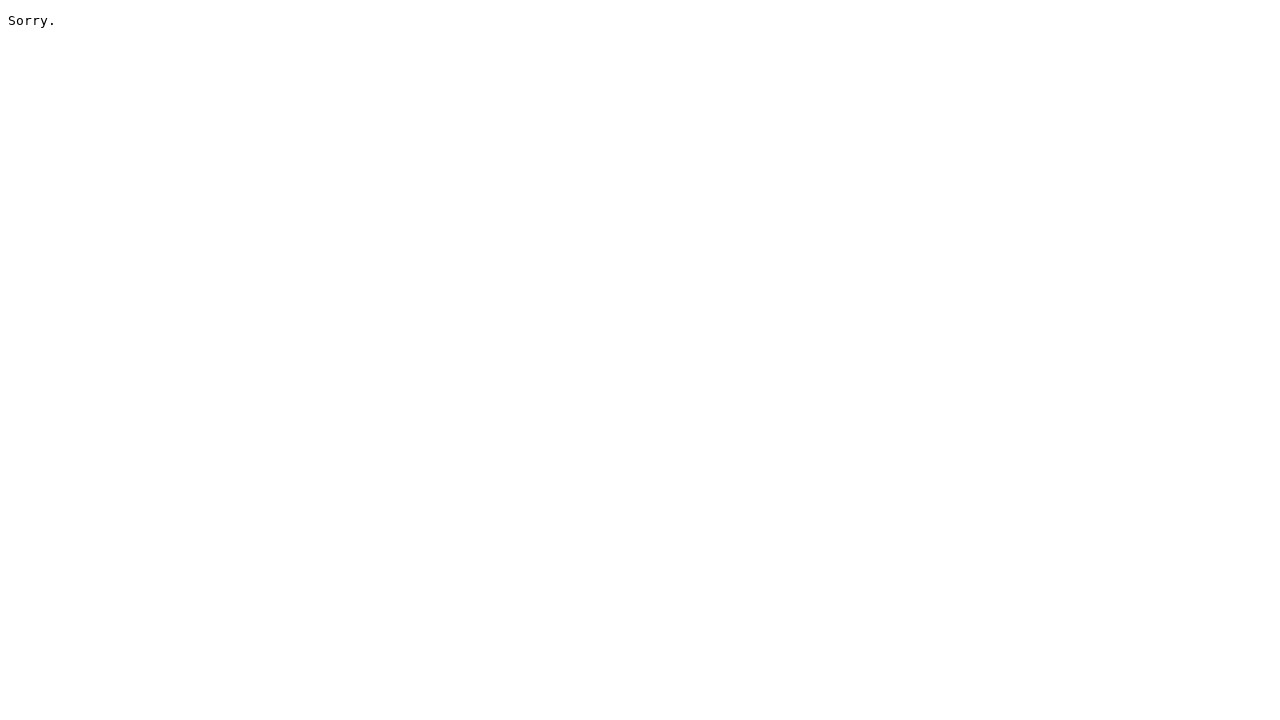

Extracted article timestamps from current page
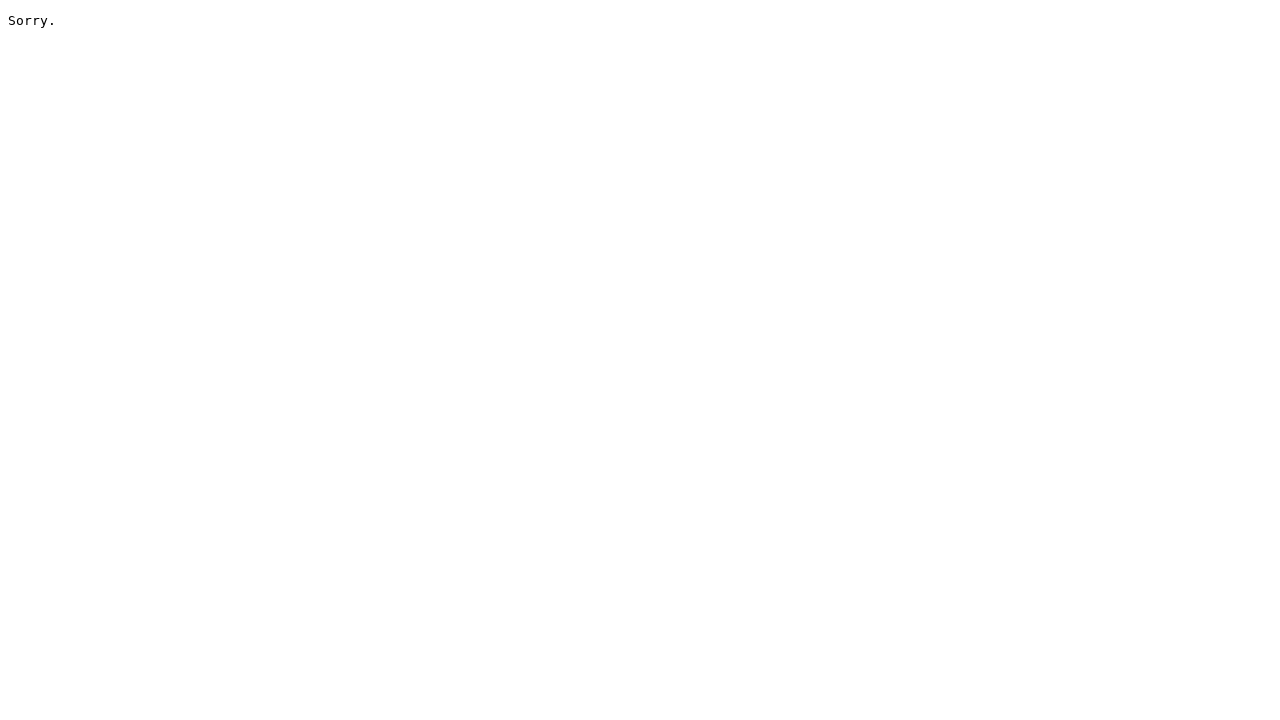

Added 0 articles to collection (total: 60)
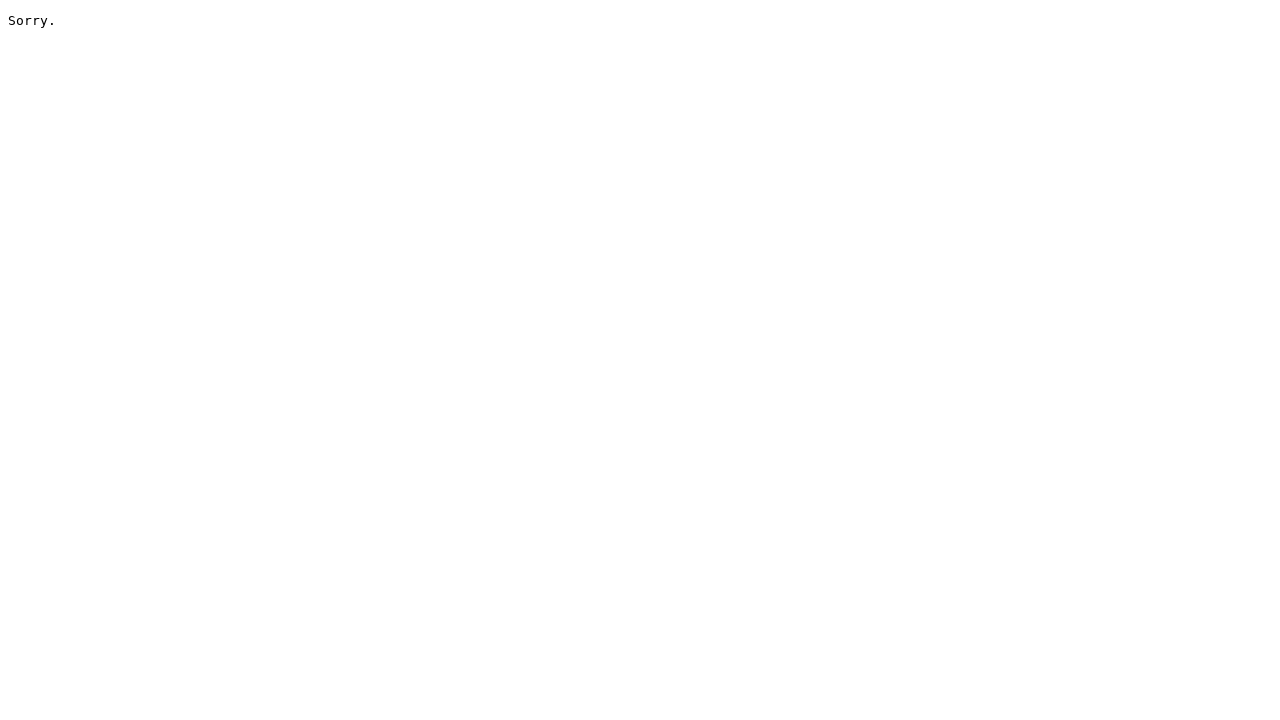

No 'More' link found, stopping pagination
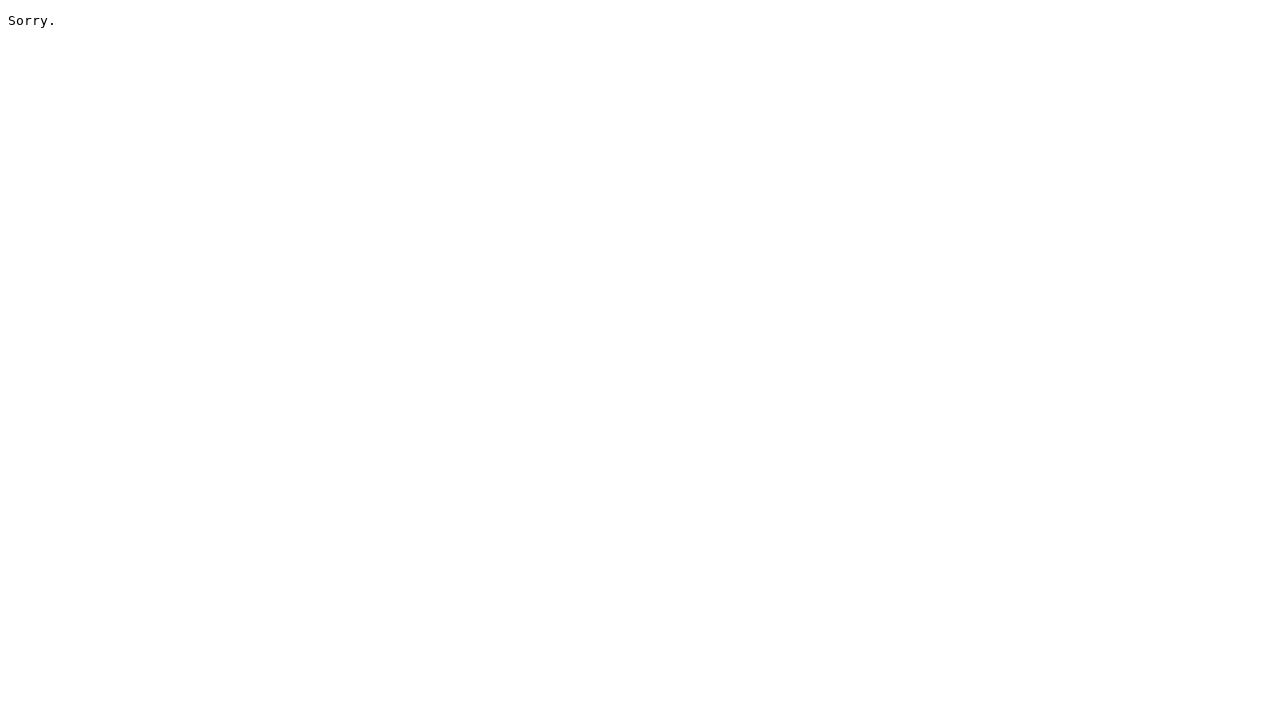

Trimmed article collection to exactly 100 articles
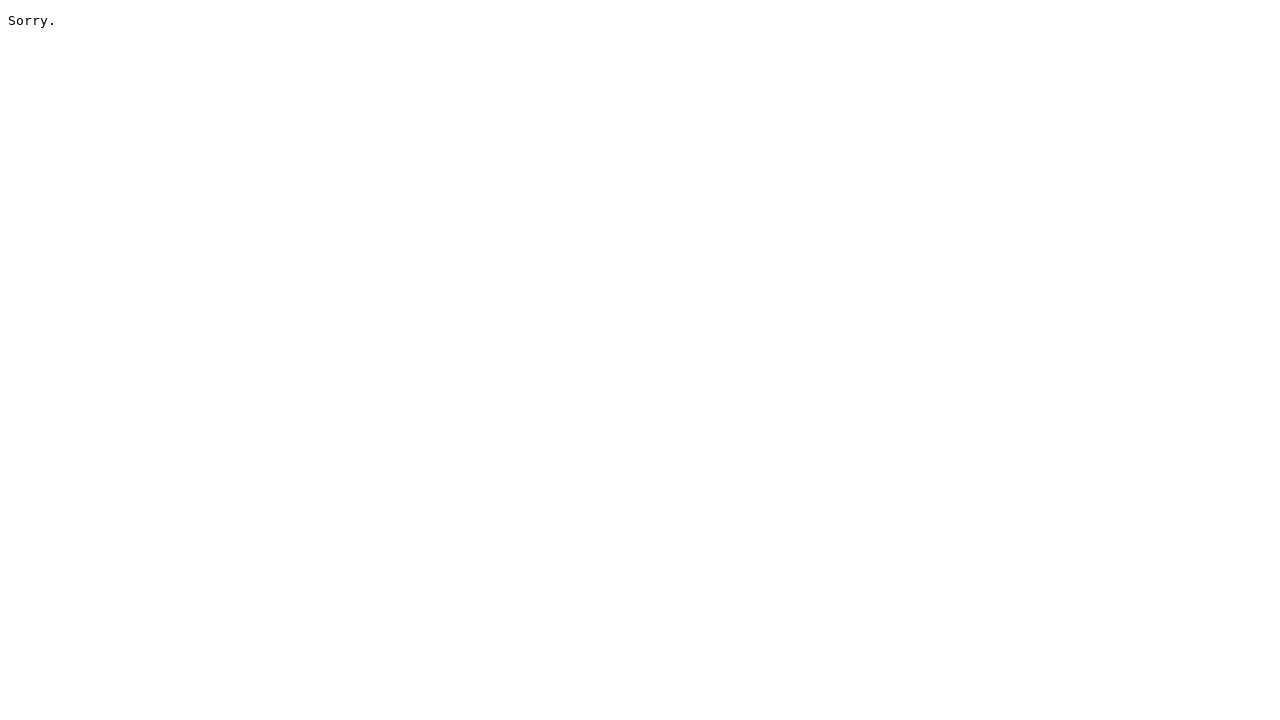

Verified that all 100 articles are sorted from newest to oldest
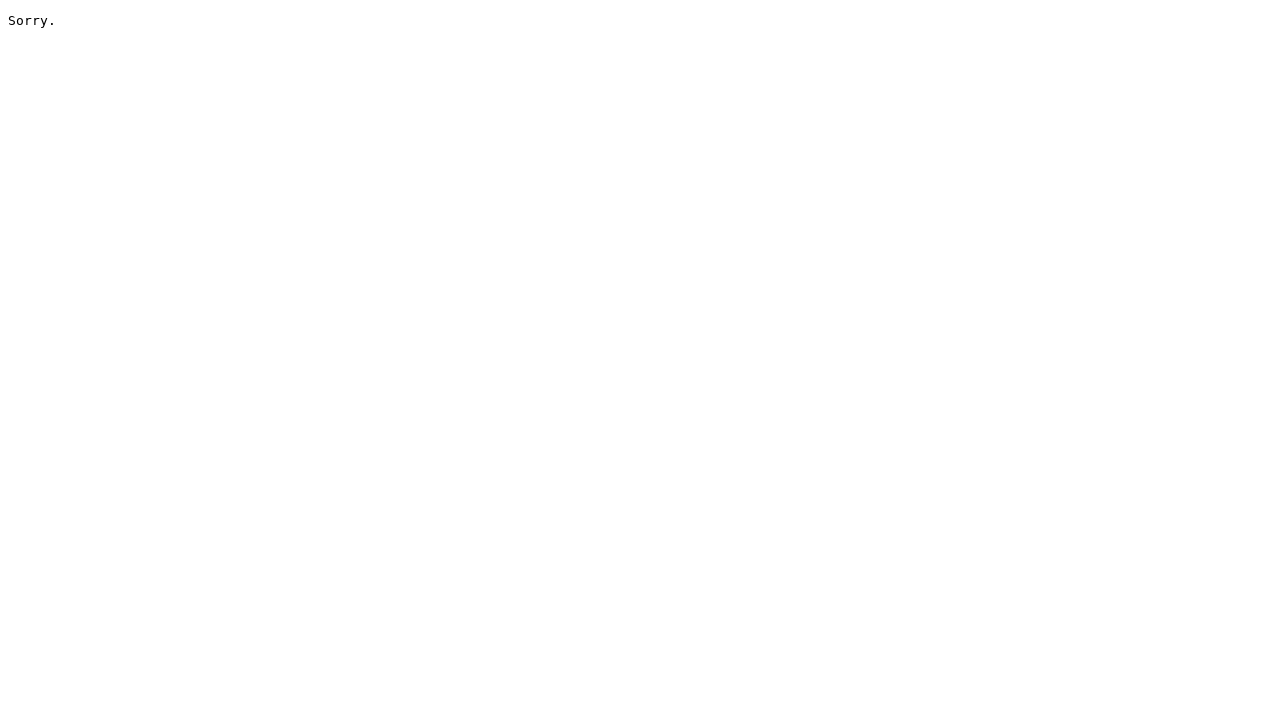

Assertion passed: articles are correctly sorted from newest to oldest
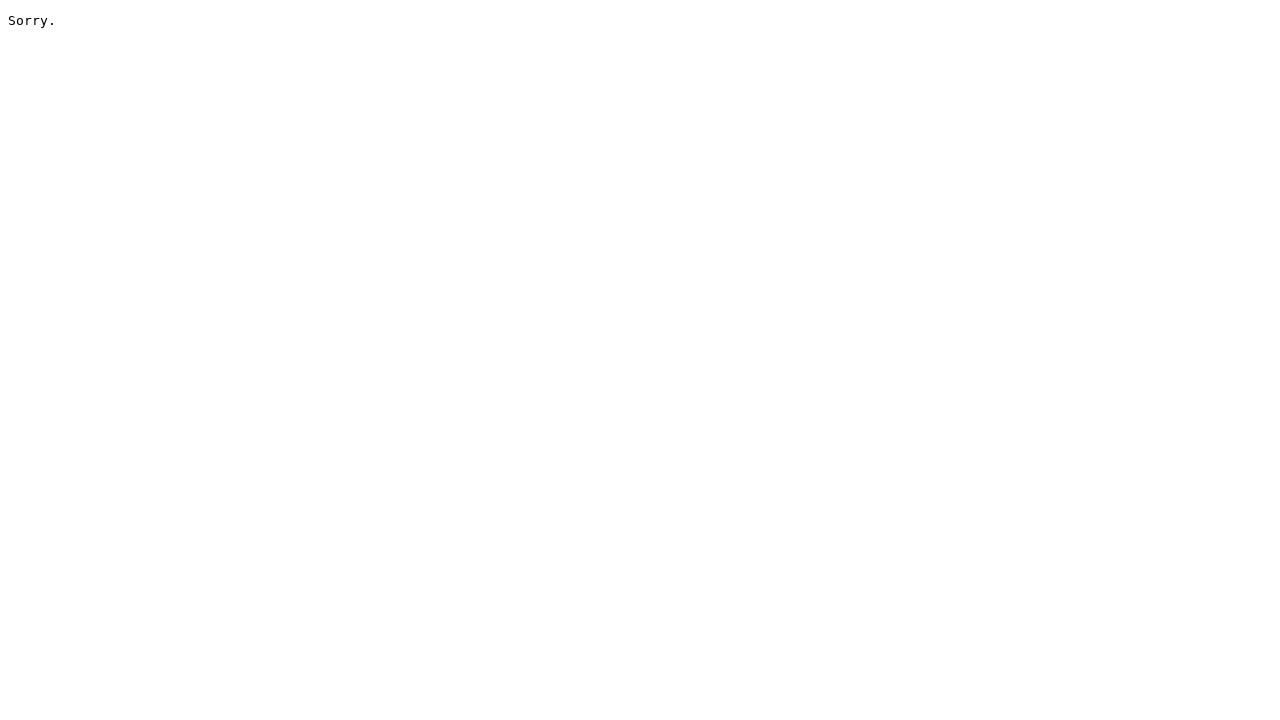

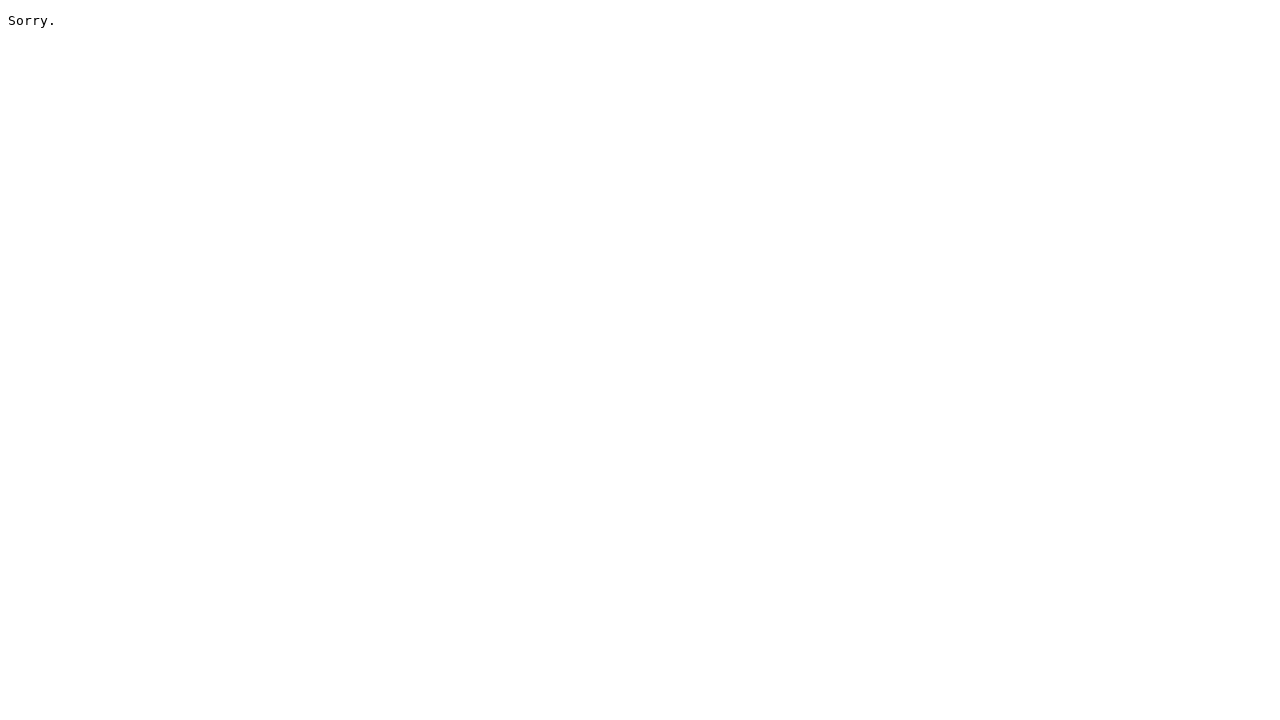